Tests right-click (context click) functionality on a clickable element

Starting URL: https://www.selenium.dev/selenium/web/mouse_interaction.html

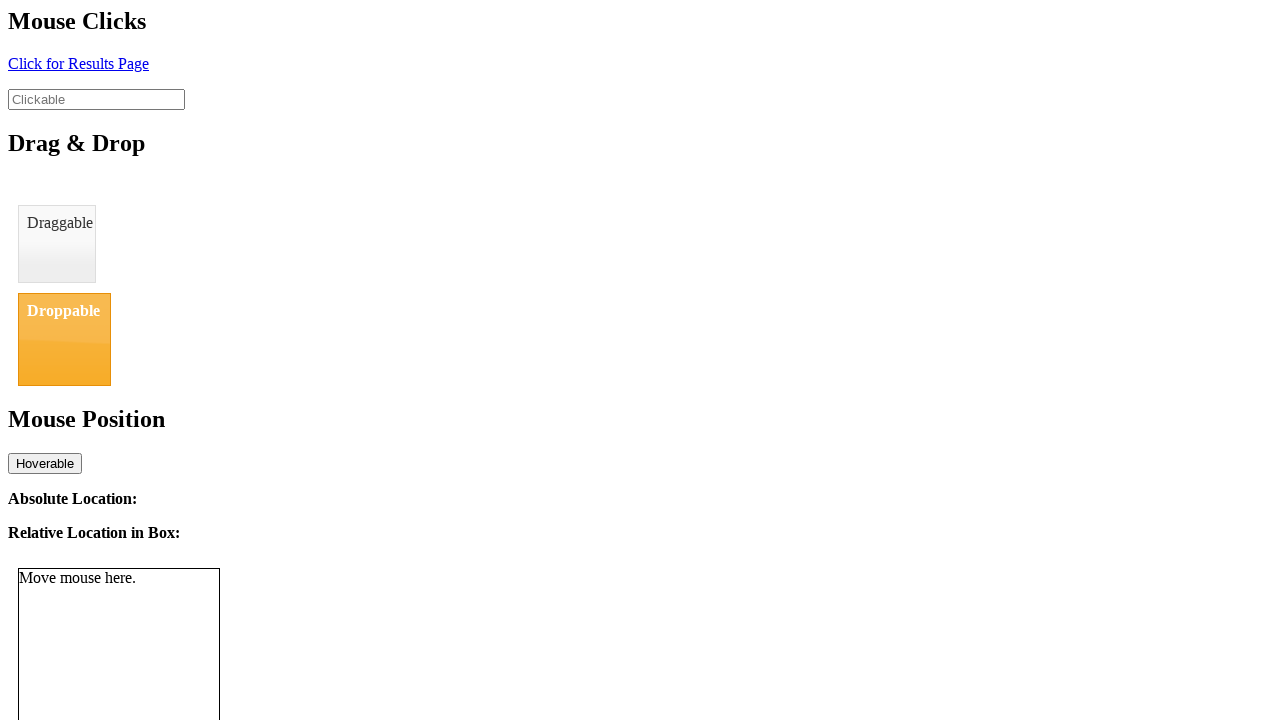

Right-clicked (context click) on the clickable element at (96, 99) on #clickable
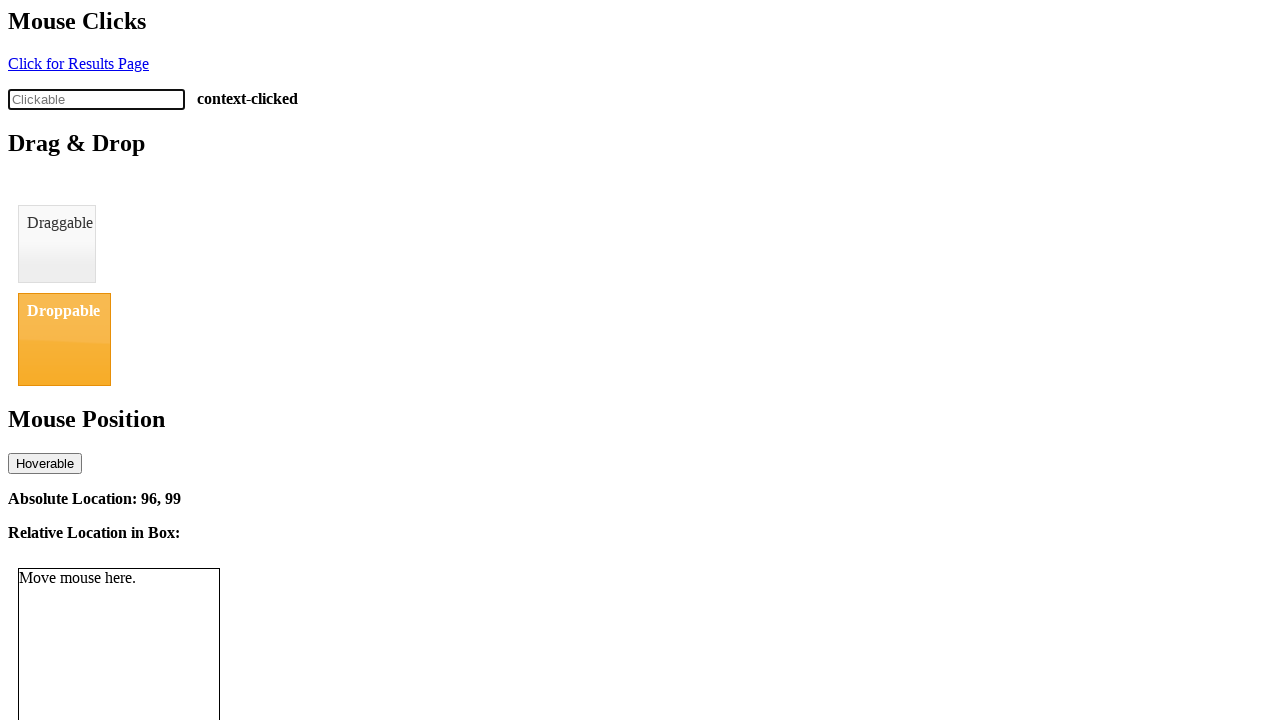

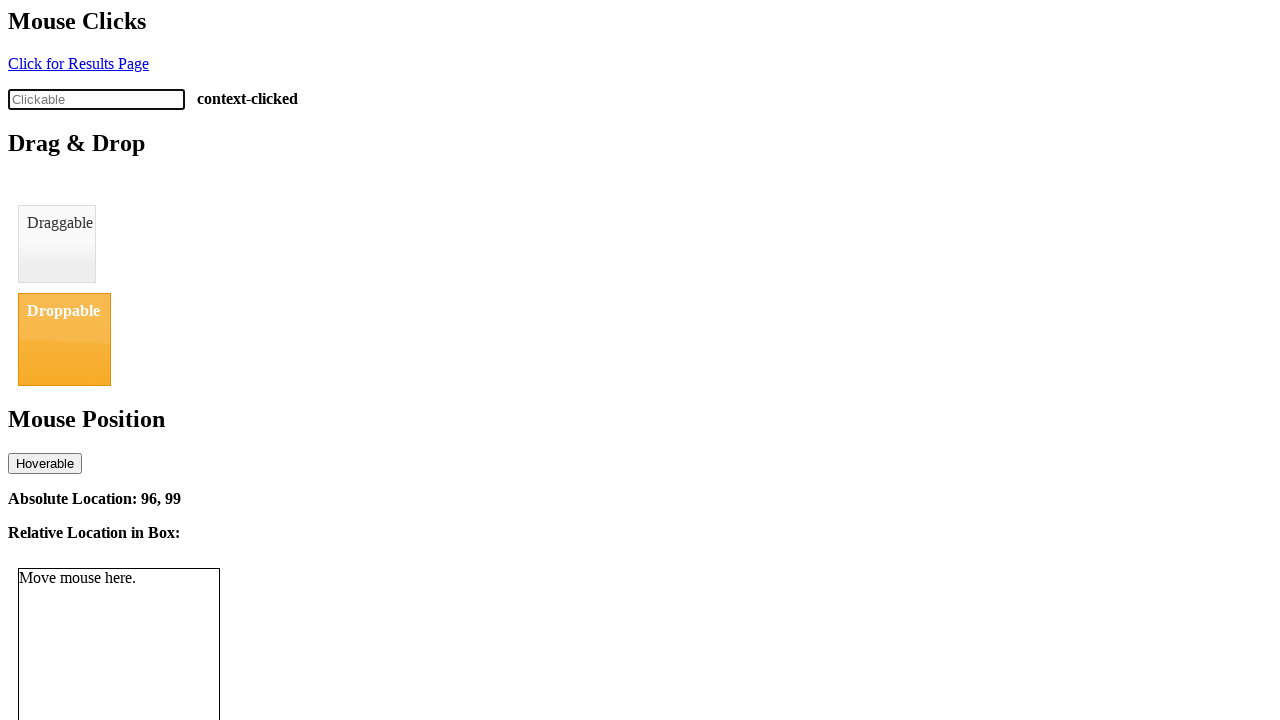